Tests a math puzzle form by reading a value from an element's attribute, calculating the answer using a mathematical formula, filling the answer field, checking a checkbox, selecting a radio button, and submitting the form.

Starting URL: http://suninjuly.github.io/get_attribute.html

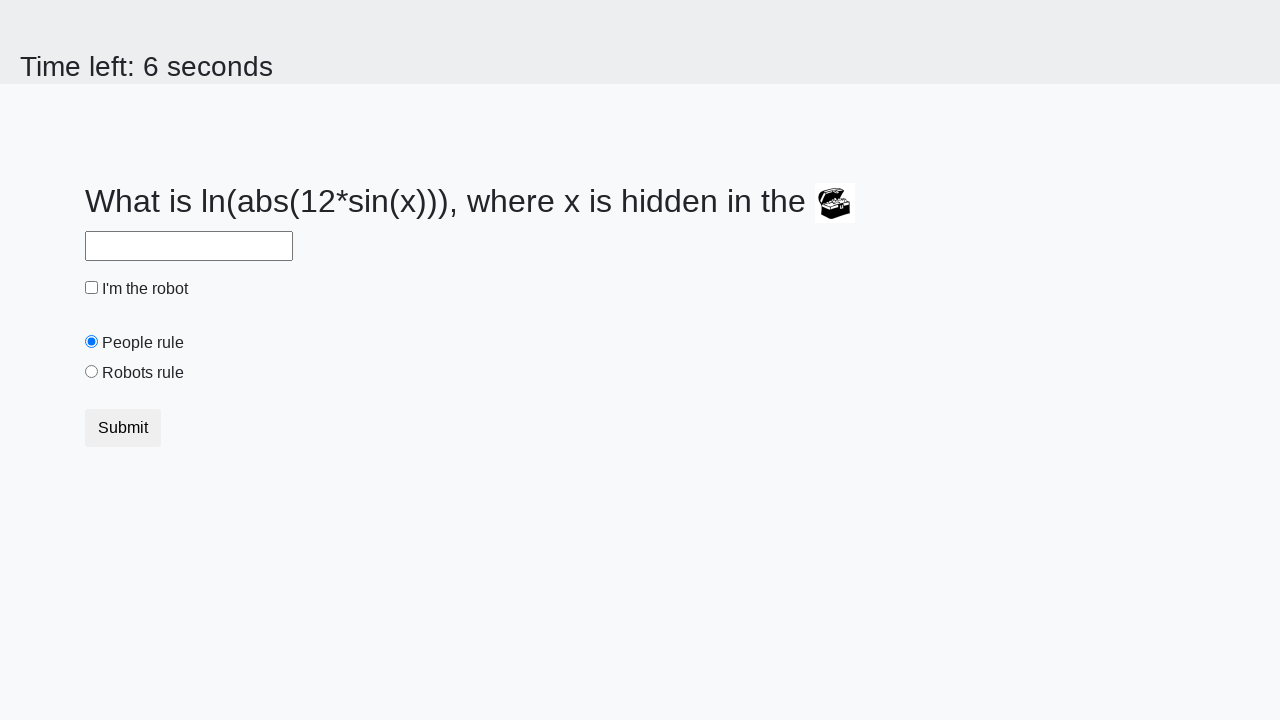

Located treasure image element
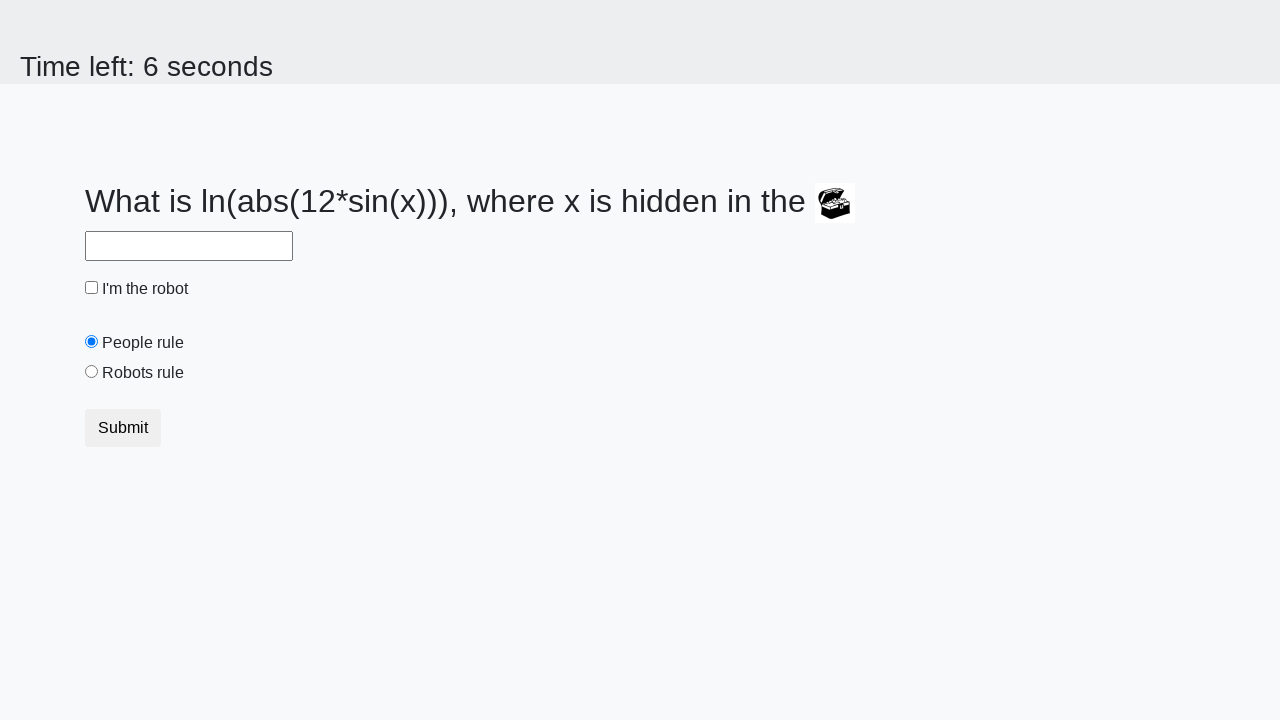

Retrieved valuex attribute from treasure image
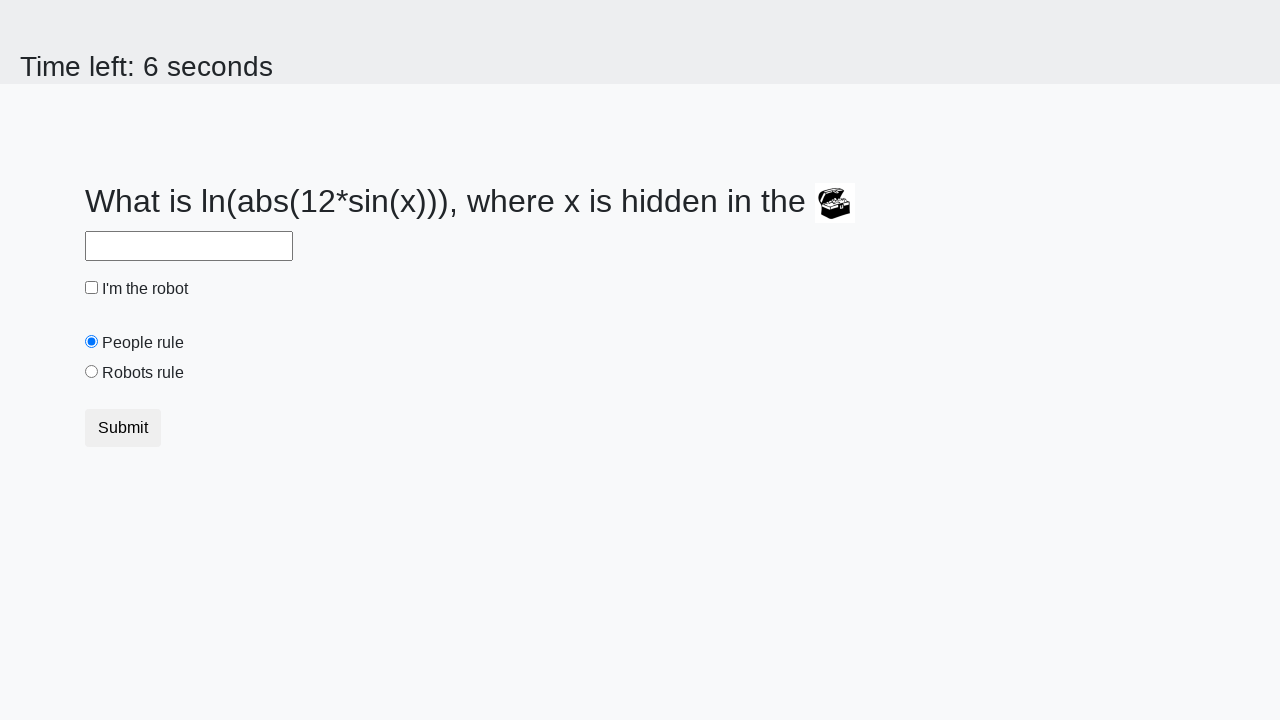

Calculated answer using mathematical formula: log(abs(12*sin(x)))
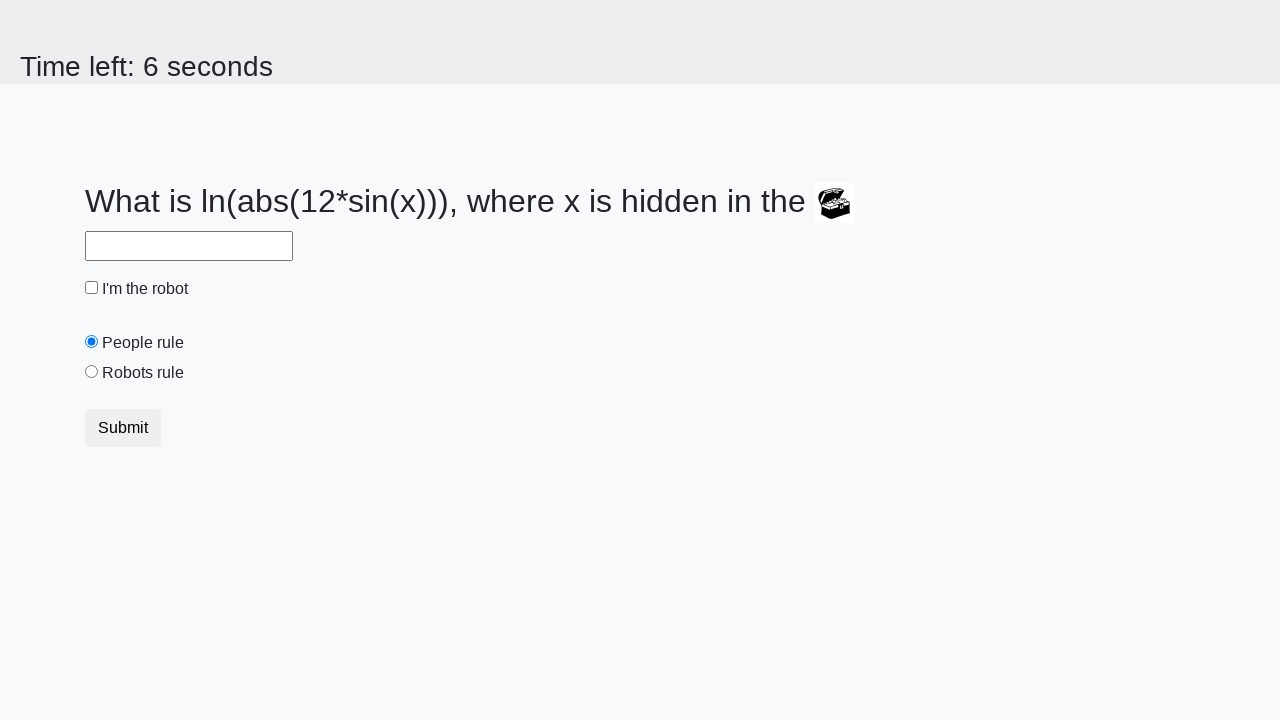

Filled answer field with calculated value on #answer
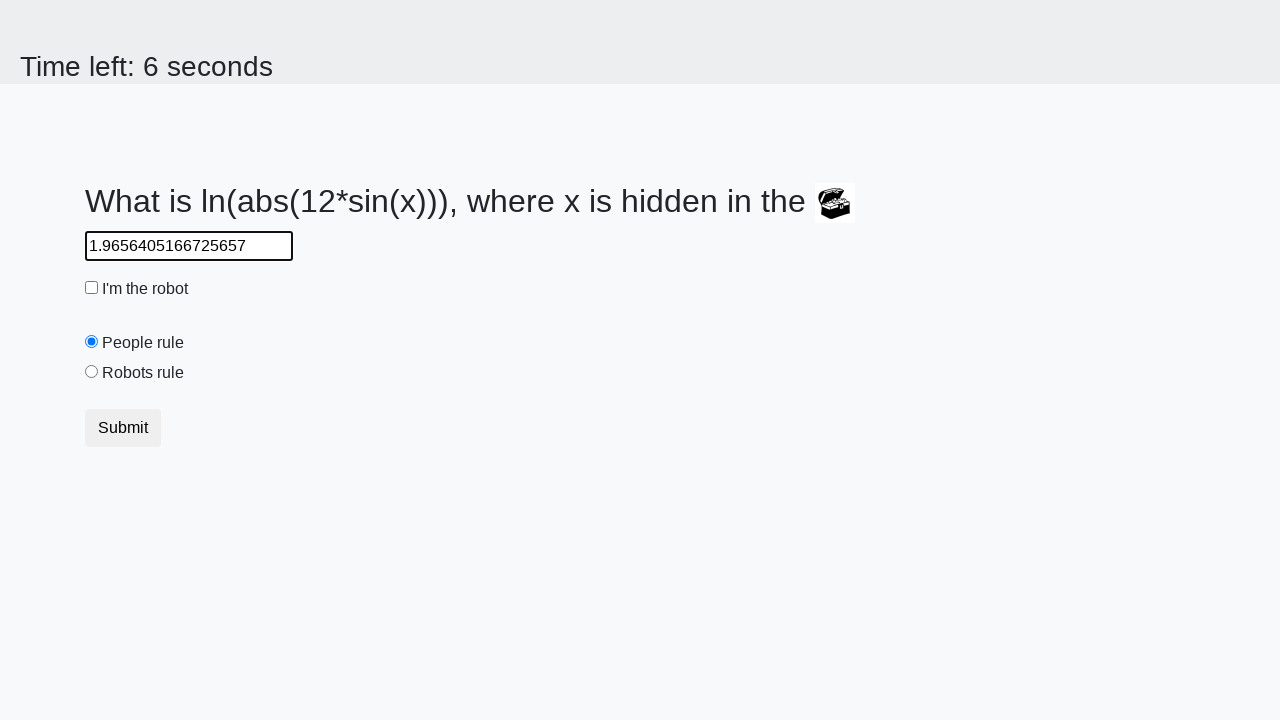

Checked the robot checkbox at (92, 288) on #robotCheckbox
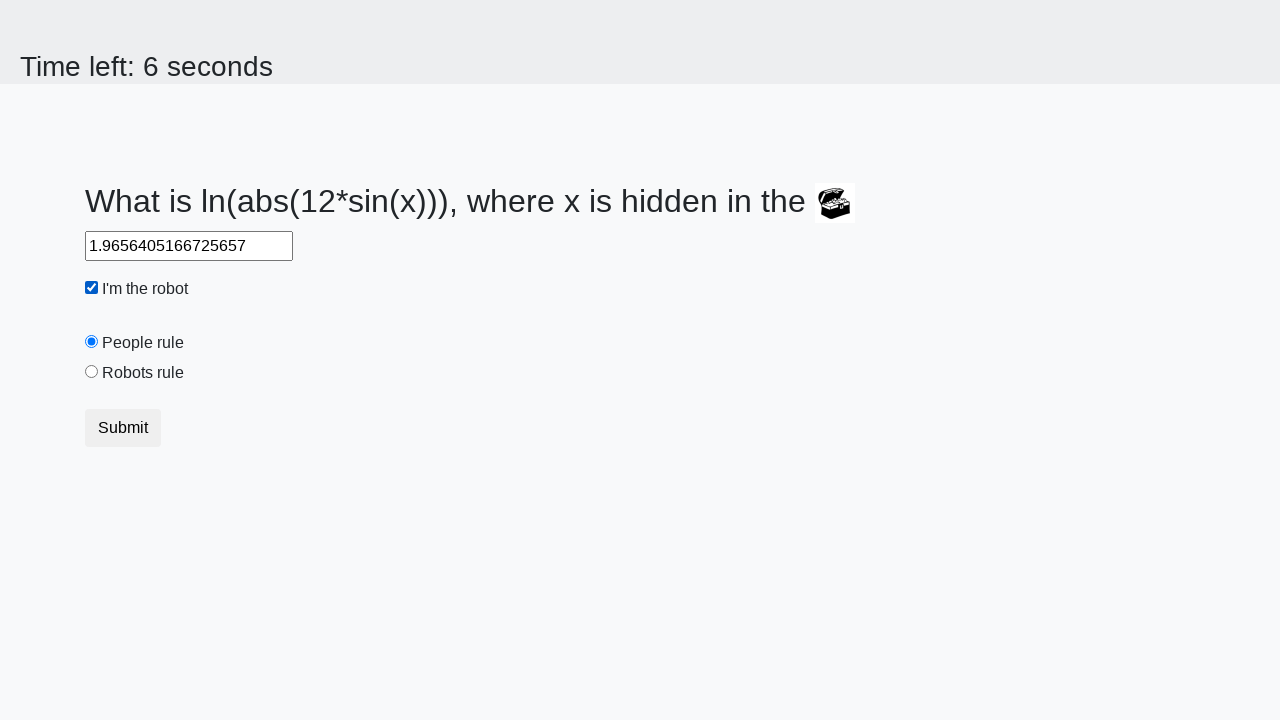

Selected the robots rule radio button at (92, 372) on #robotsRule
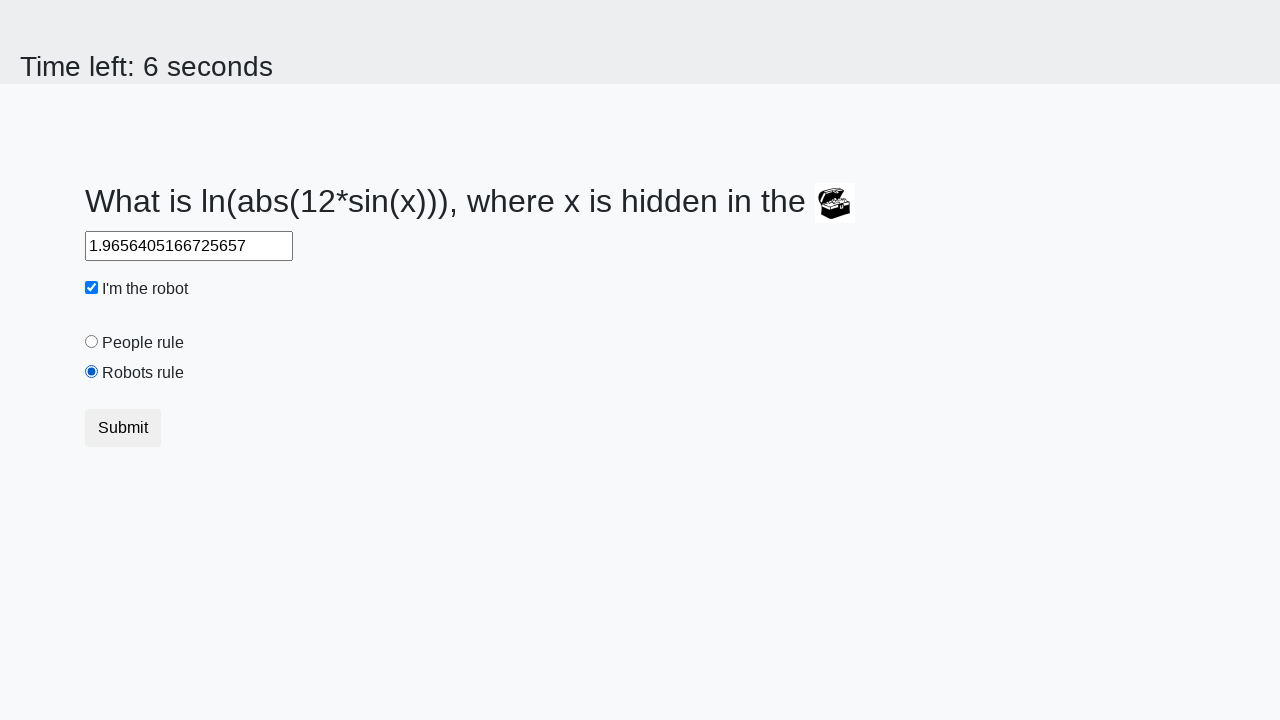

Clicked the Submit button to complete the form at (123, 428) on xpath=//button[text()='Submit']
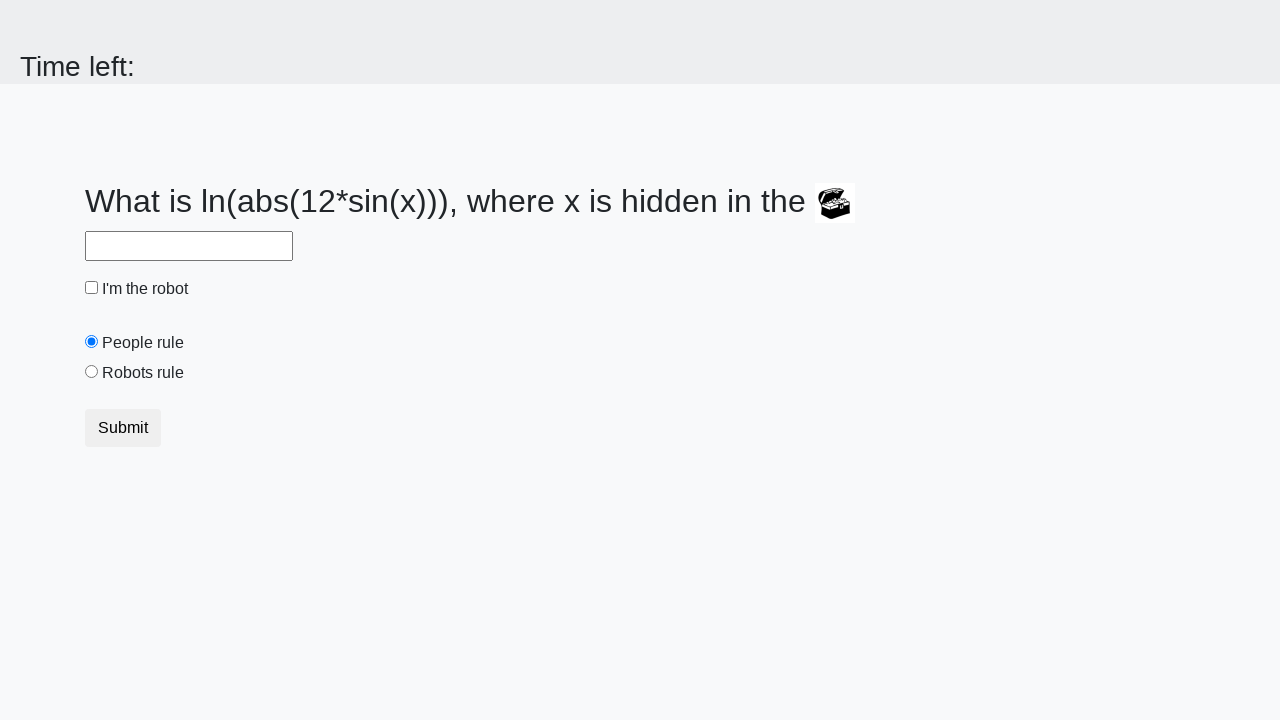

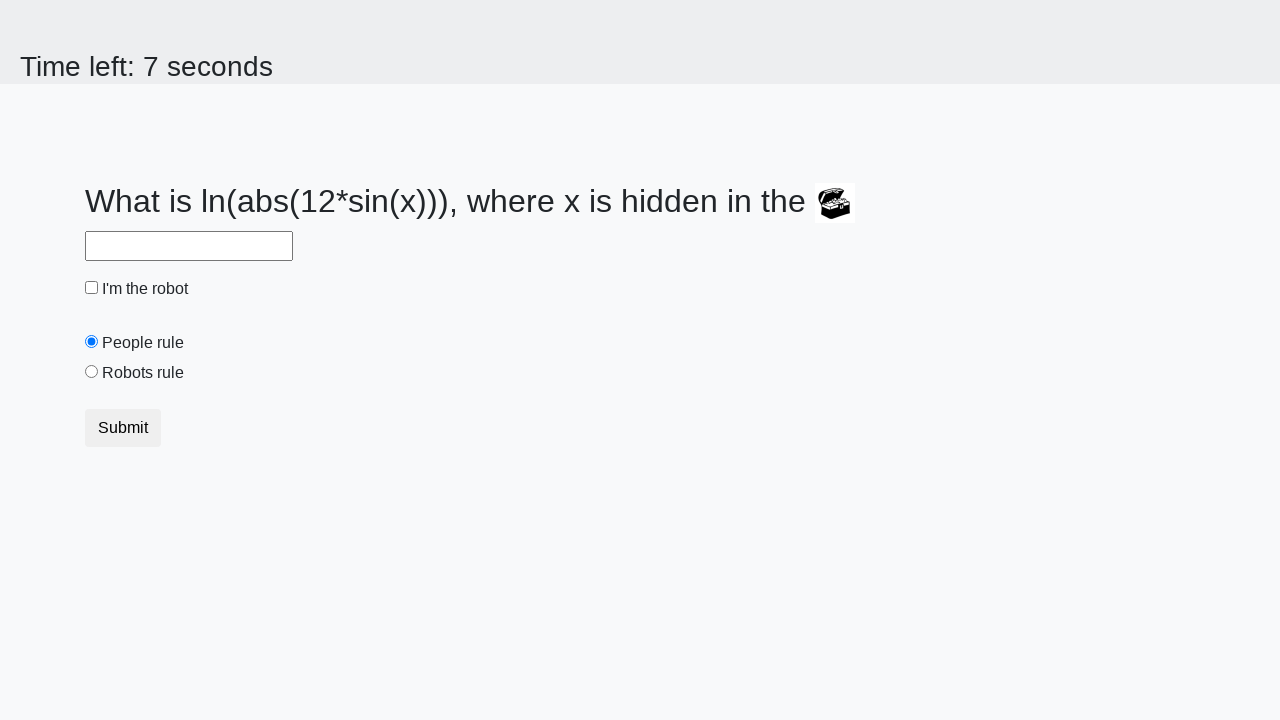